Tests the Add/Remove Elements functionality by clicking to add an element and verifying the delete button appears

Starting URL: https://the-internet.herokuapp.com/

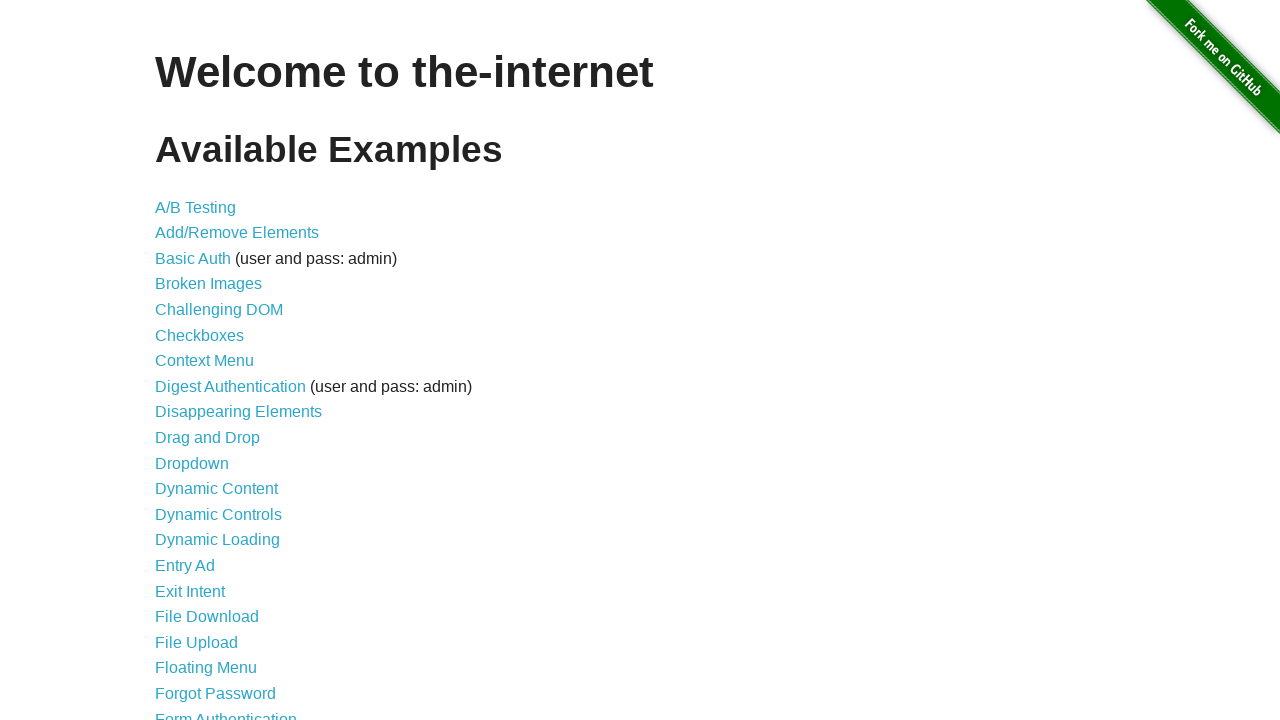

Clicked on Add/Remove Elements link at (237, 233) on xpath=//li[2]/a
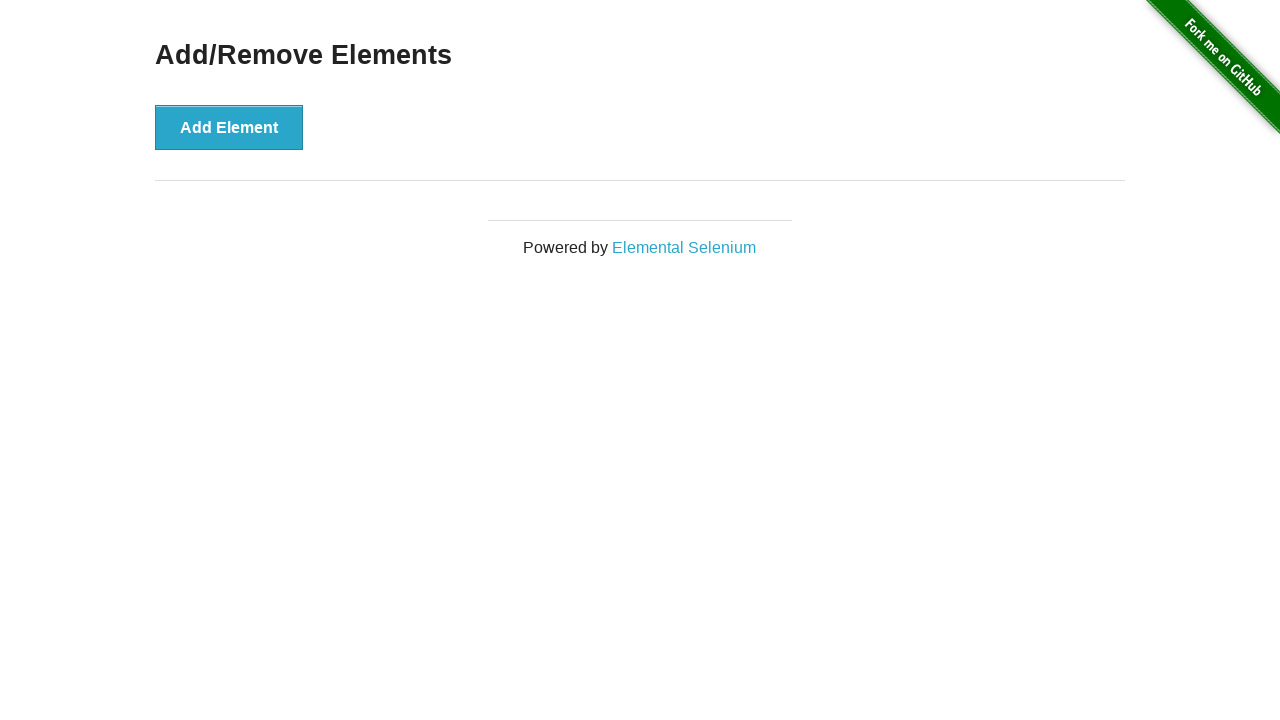

Clicked Add Element button at (229, 127) on .example button
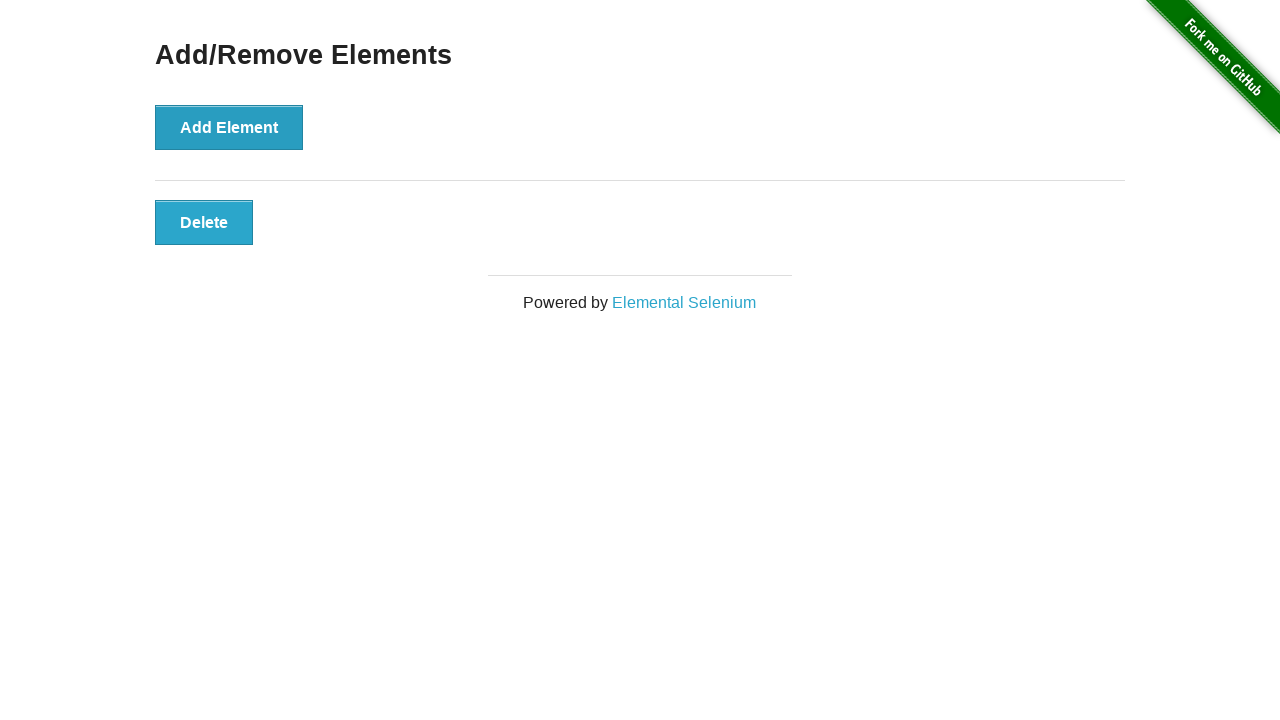

Delete button appeared after adding element
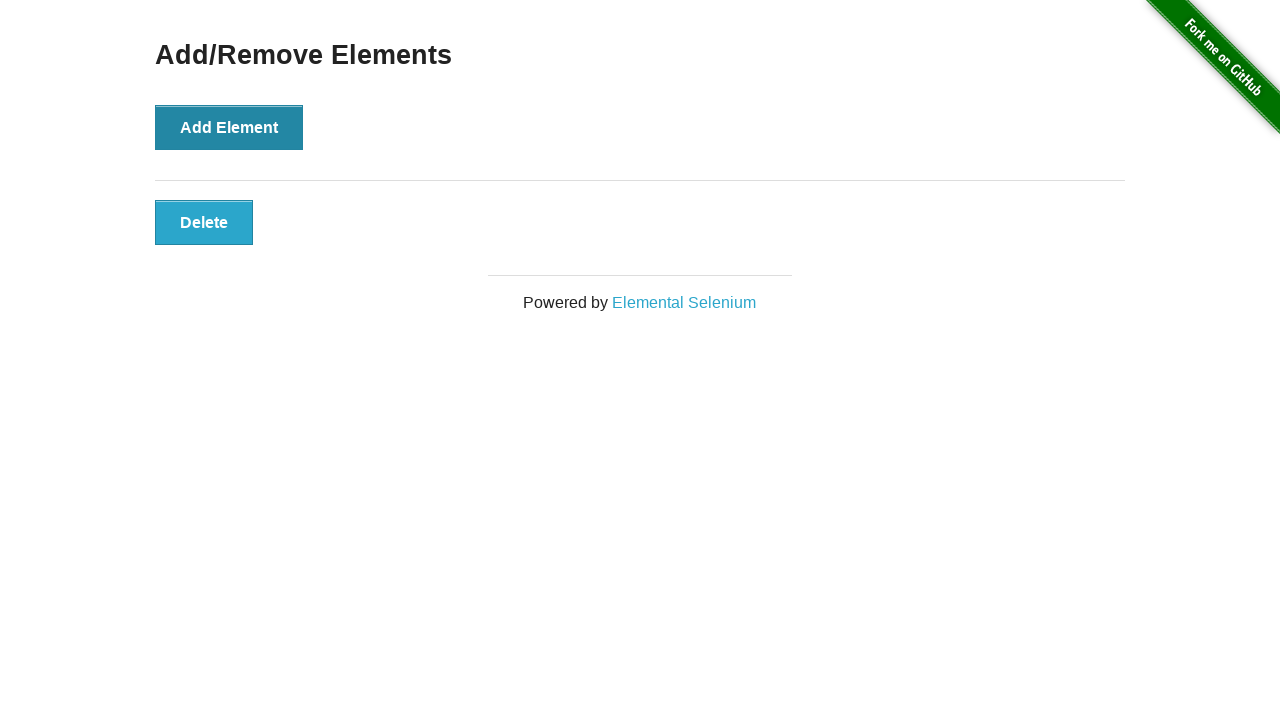

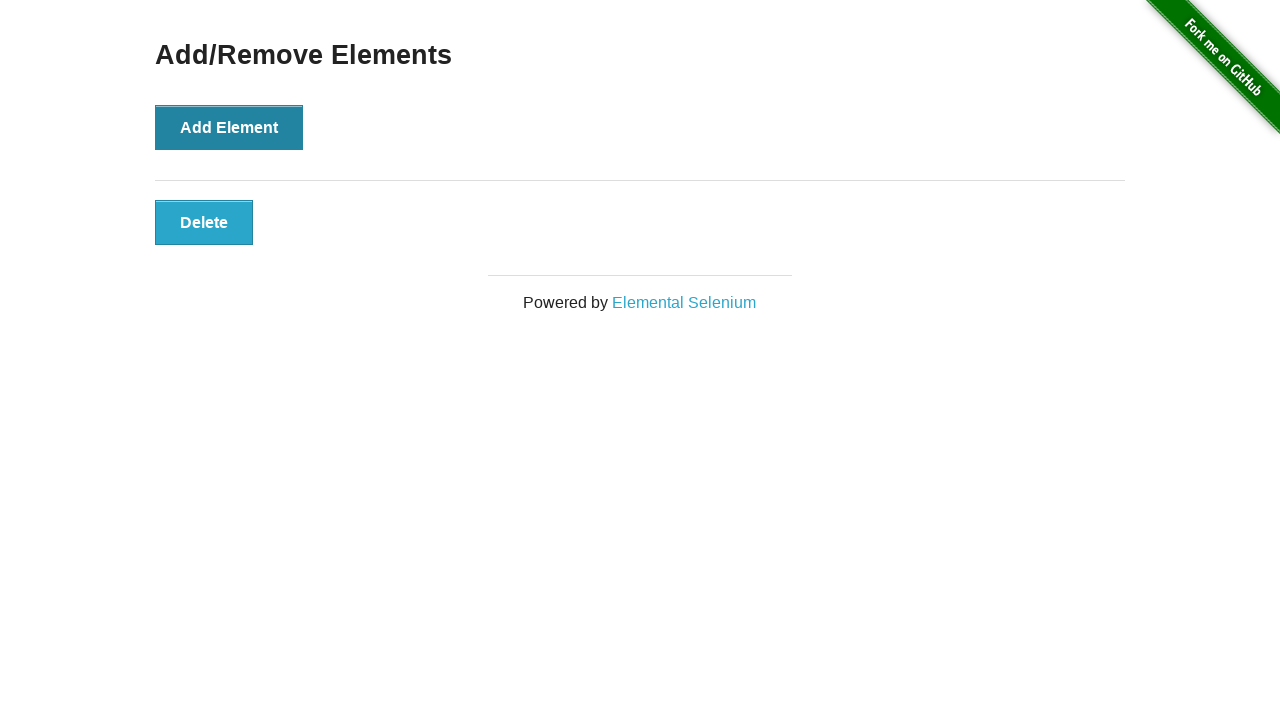